Tests drag and drop functionality on the jQuery UI droppable demo page by dragging an element and dropping it onto a target area

Starting URL: https://jqueryui.com/droppable/

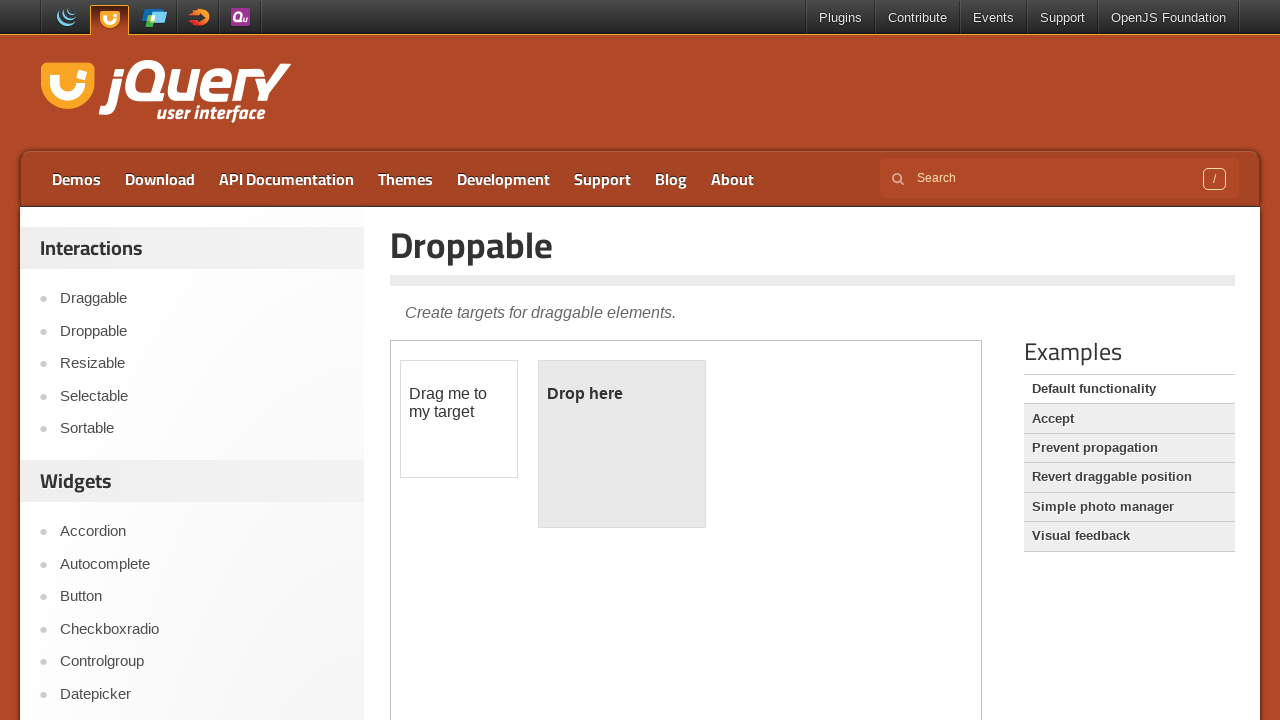

Located the demo iframe
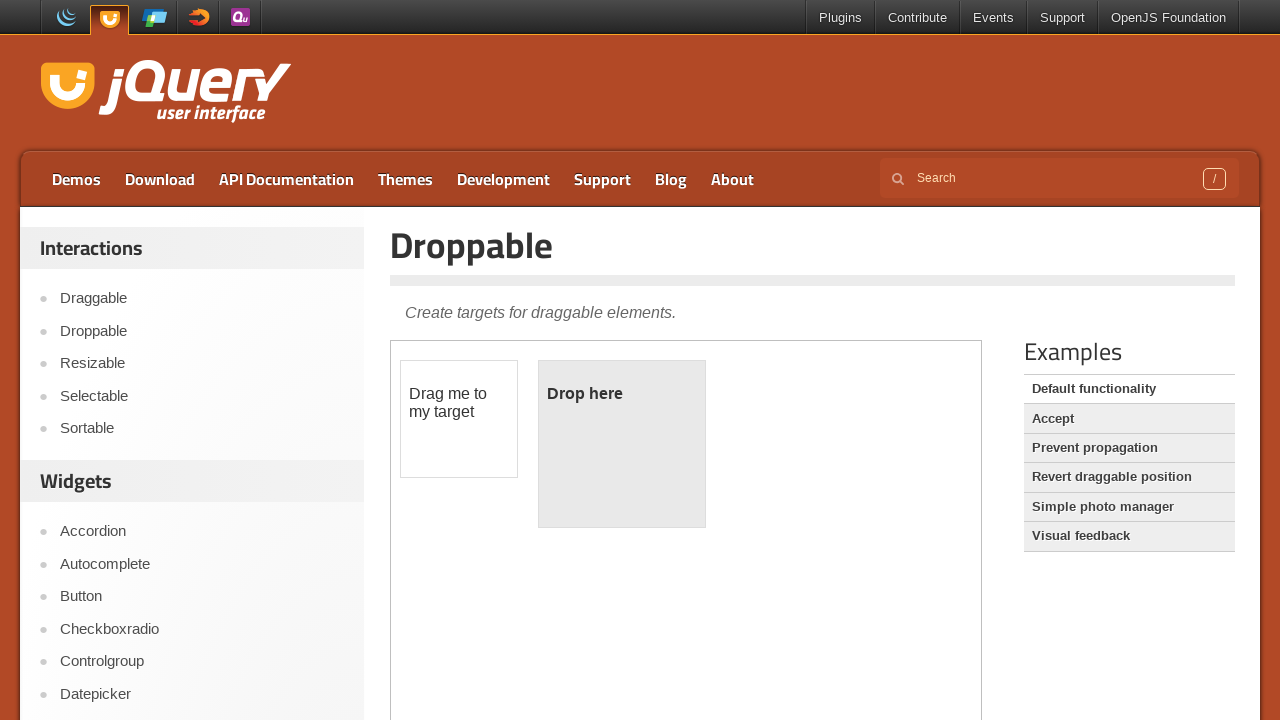

Located the draggable element
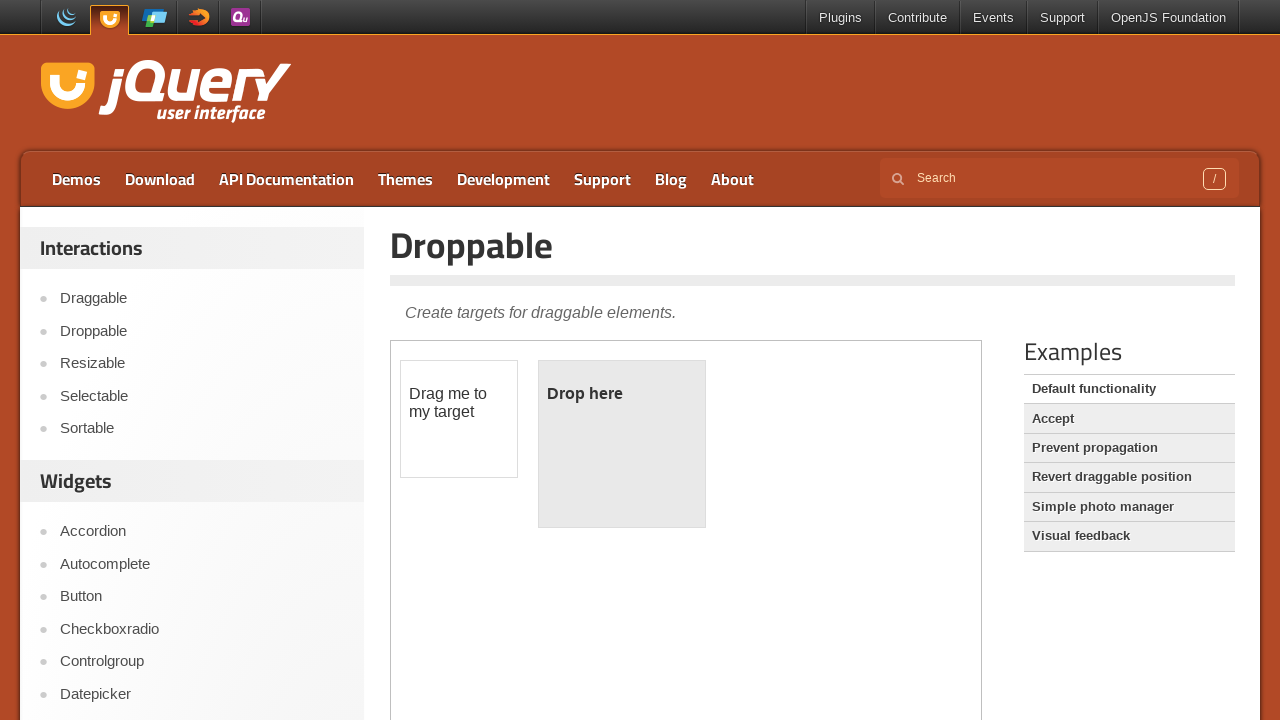

Located the droppable target element
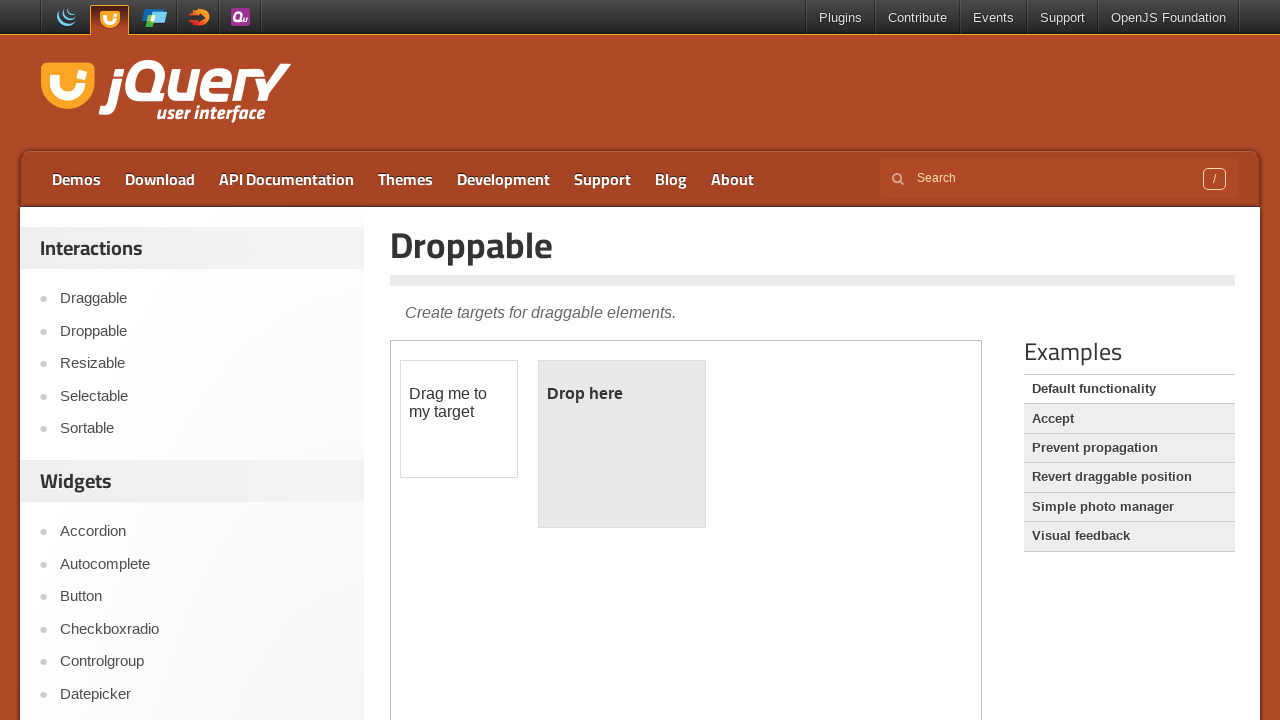

Dragged and dropped the element onto the target area at (622, 444)
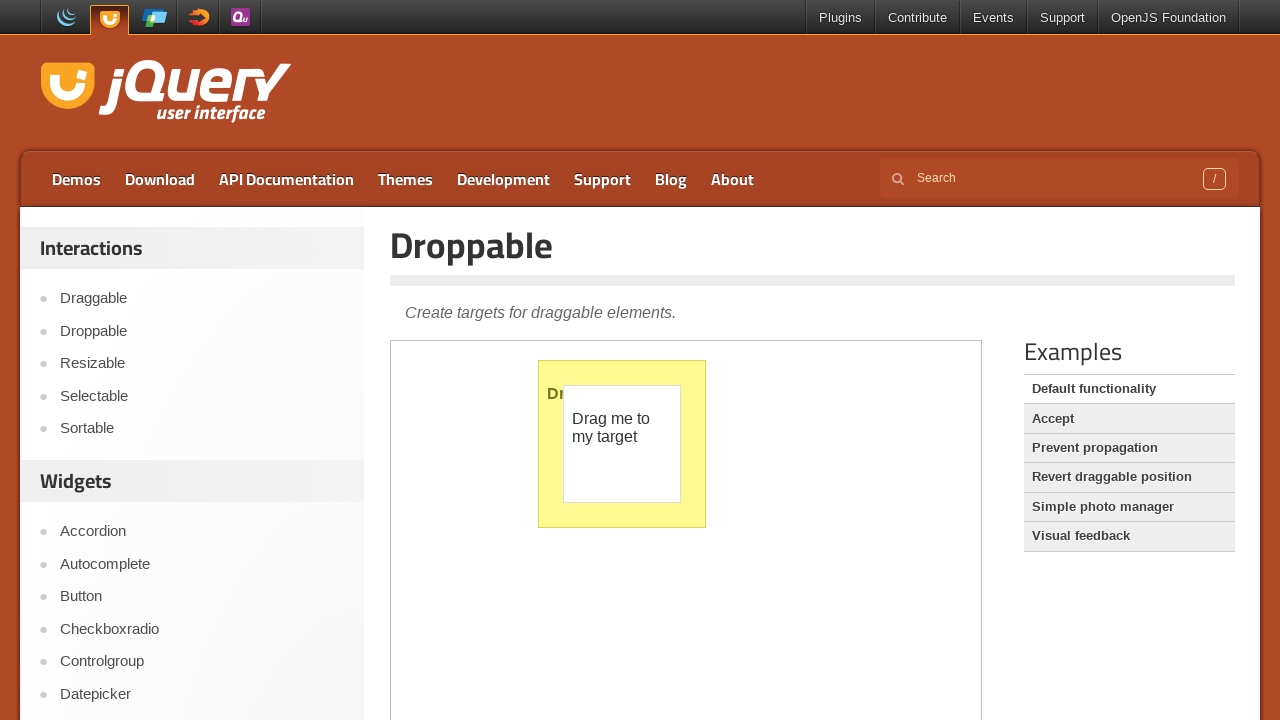

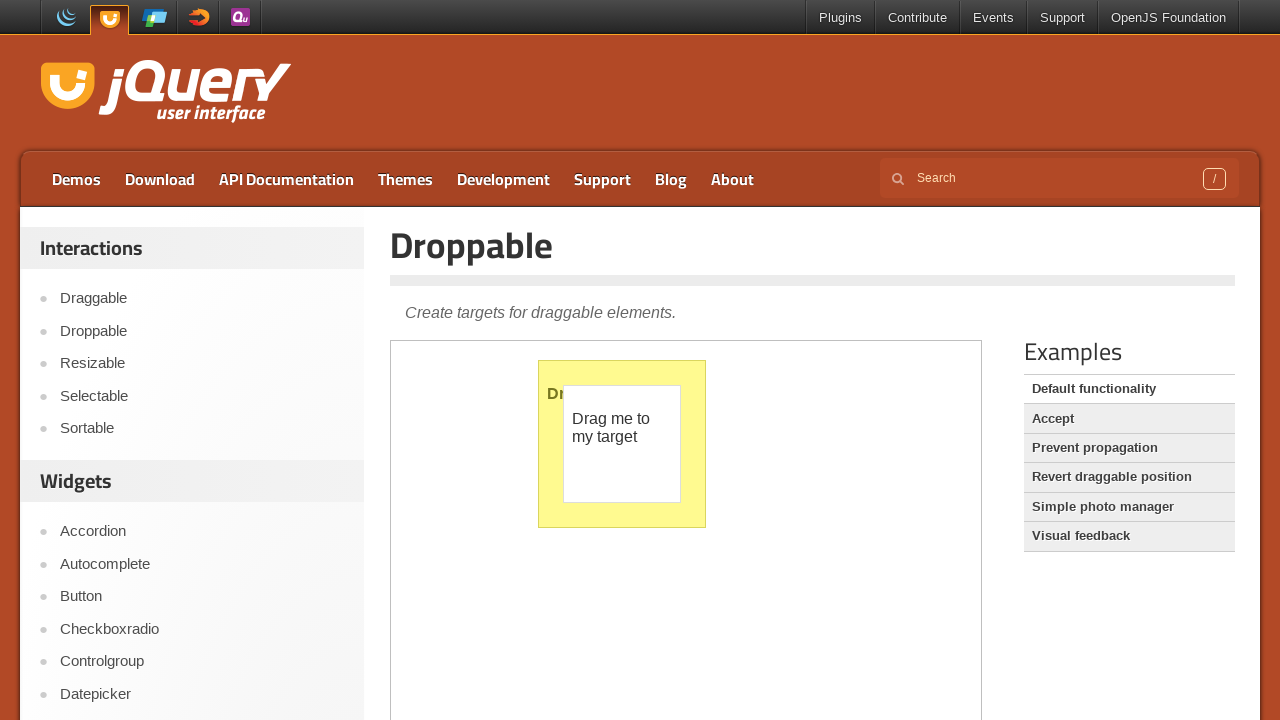